Tests scrolling to an element and using keyboard to scroll down the page

Starting URL: https://www.softwaretestingmaterial.com/inheritance-in-java/

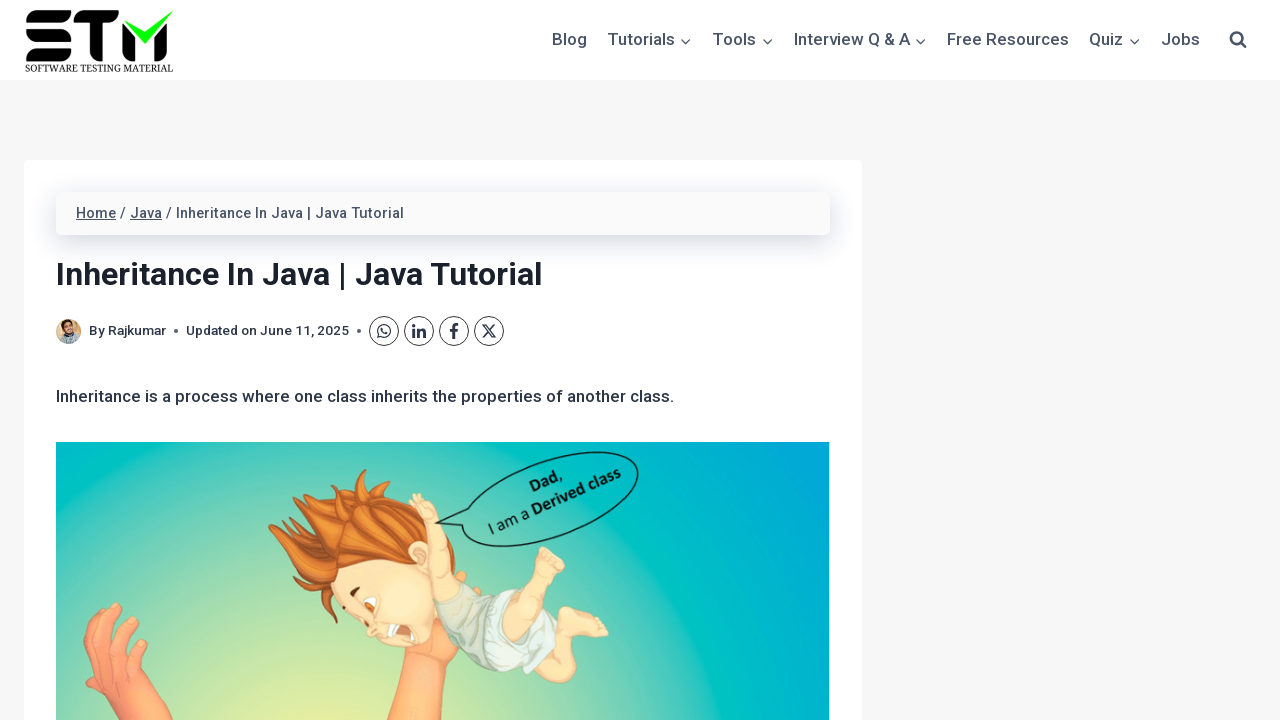

Set viewport size to 1920x1080
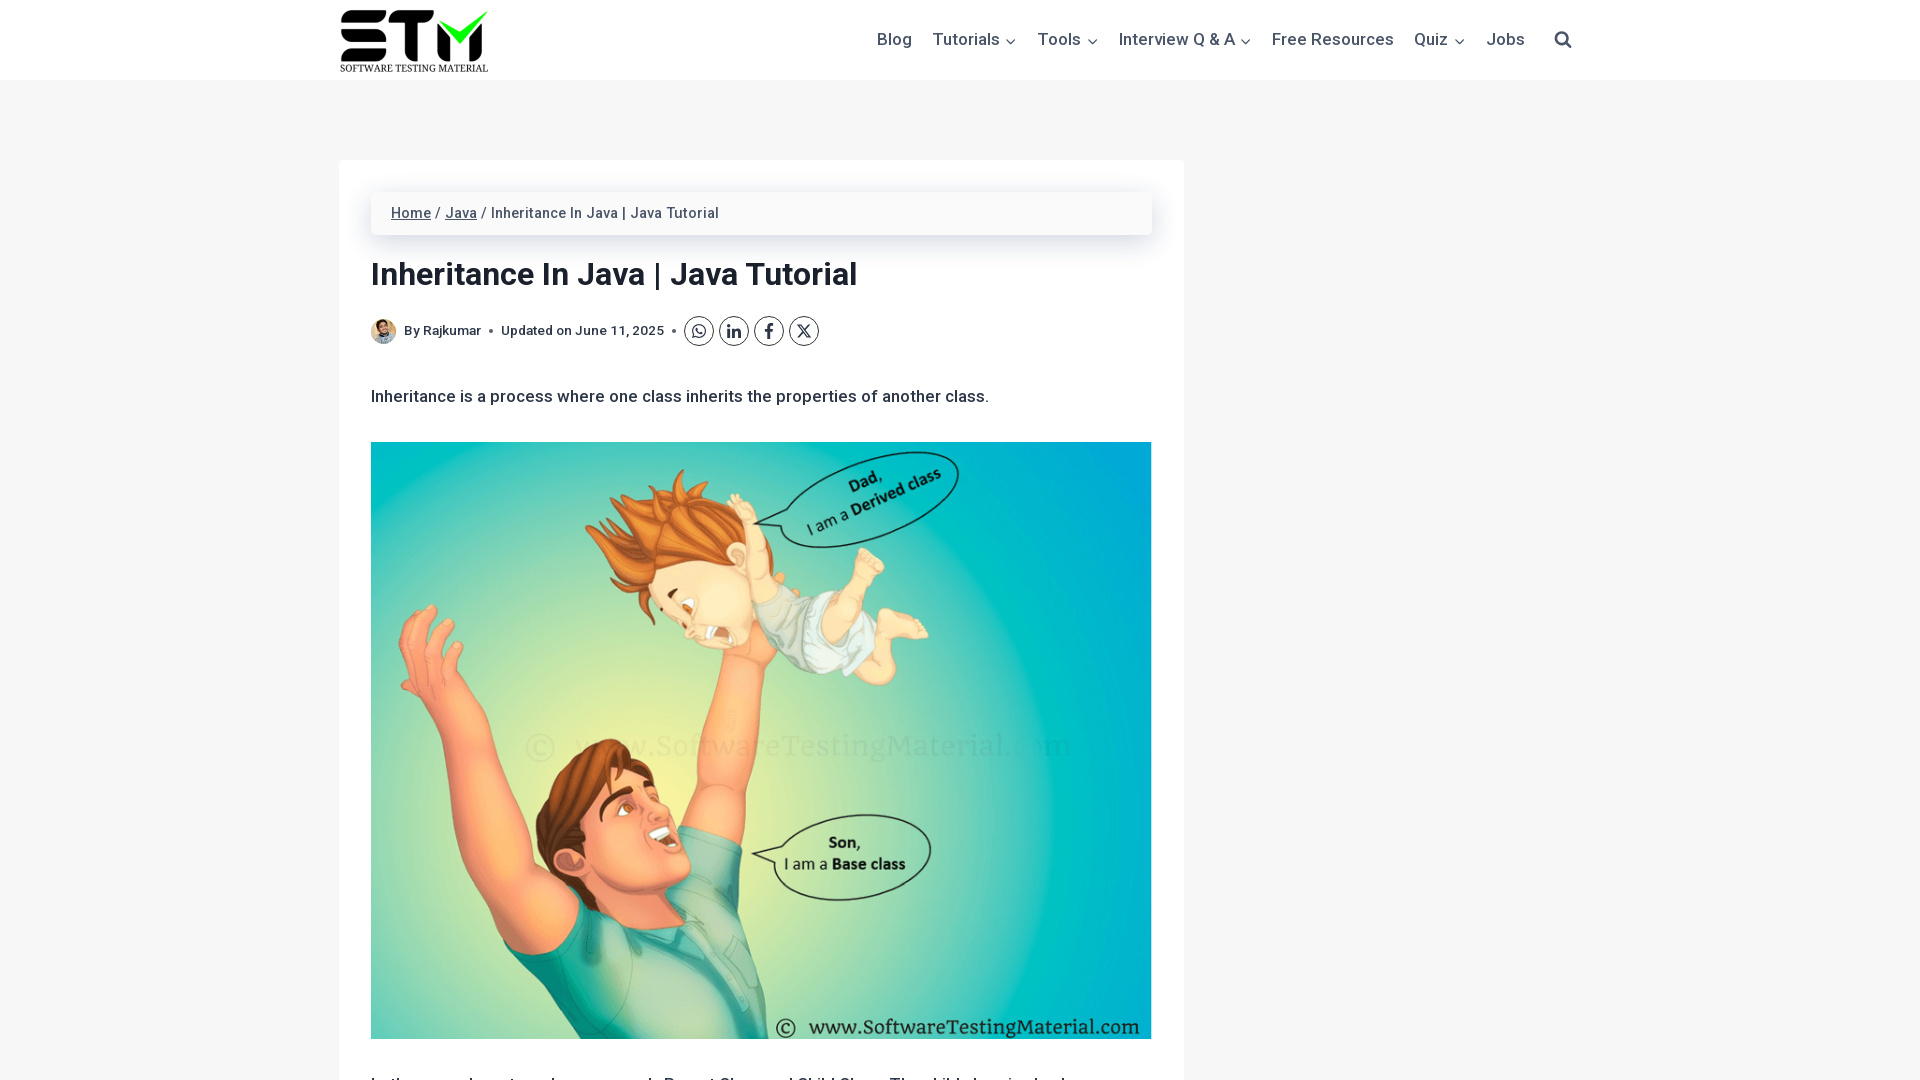

Page loaded - DOM content ready
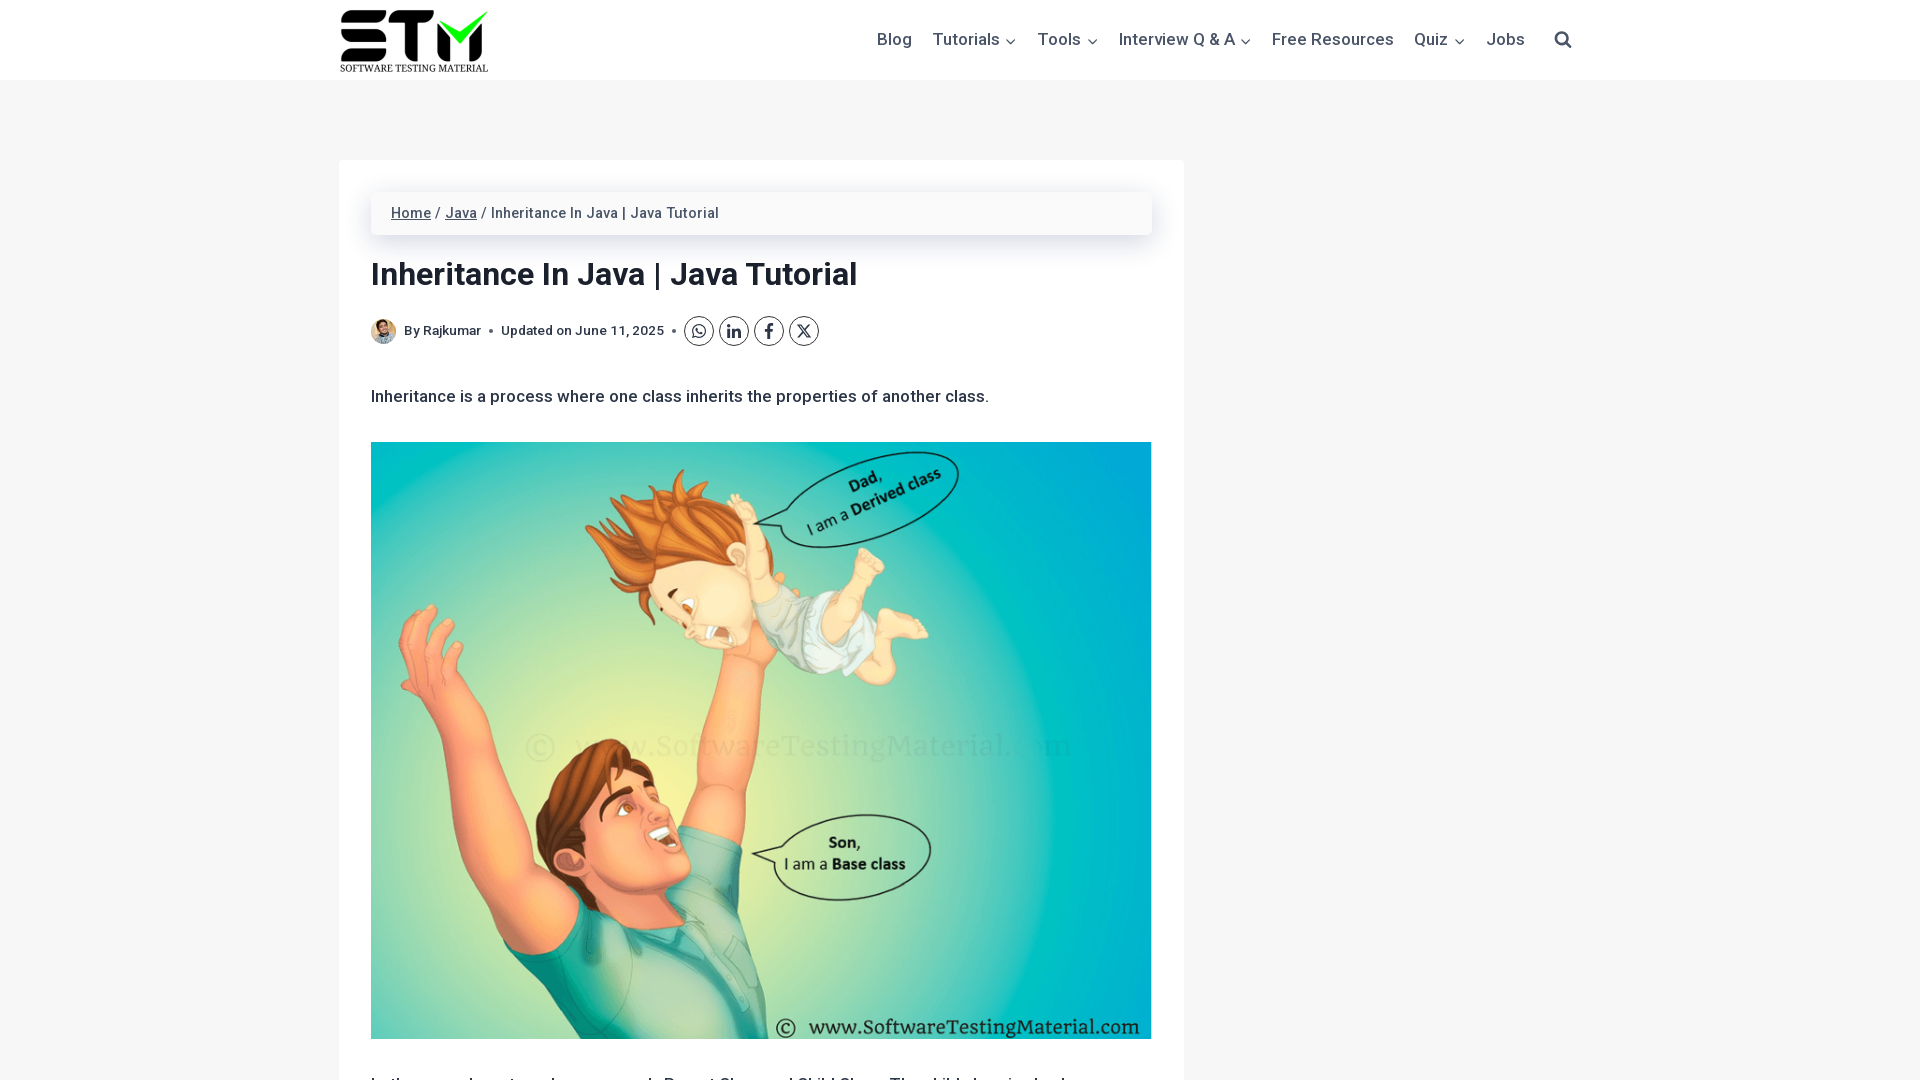

Scrolled to Sitemap link element
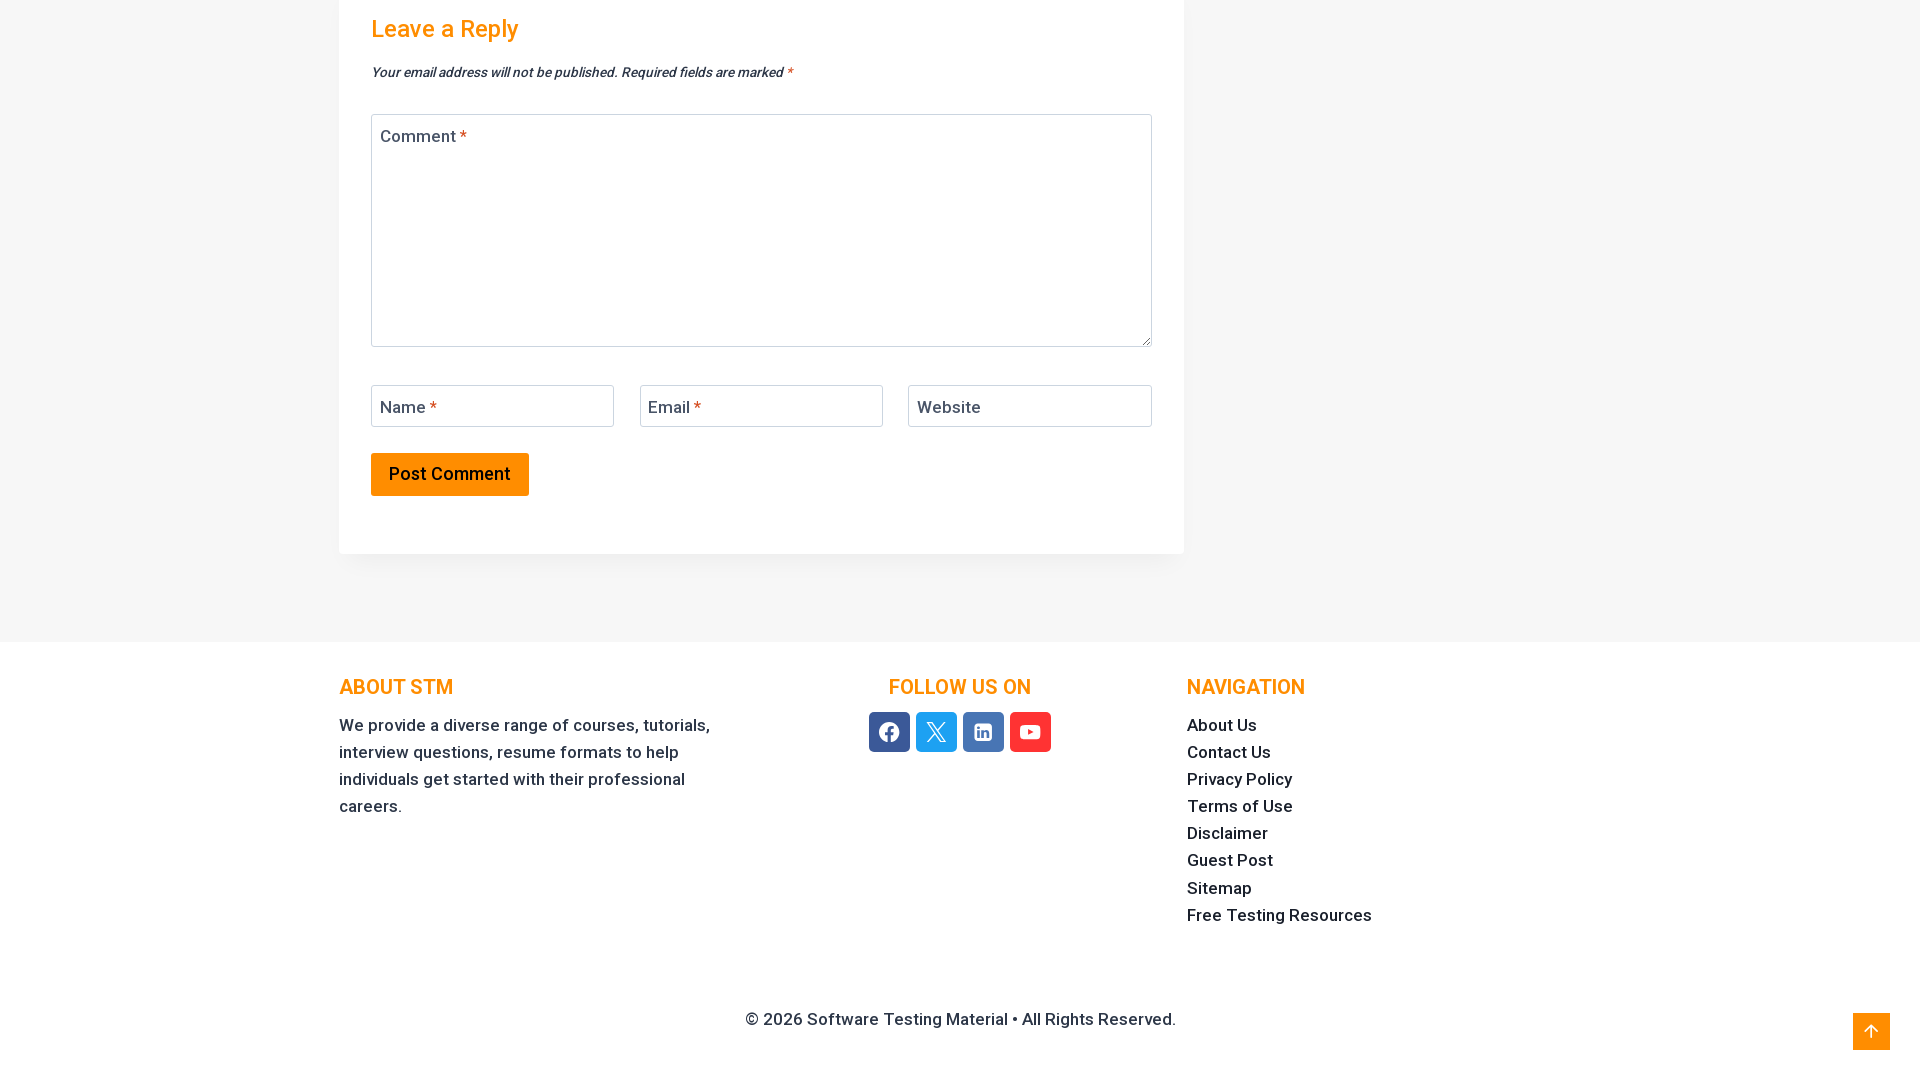

Pressed PageDown key to scroll down the page
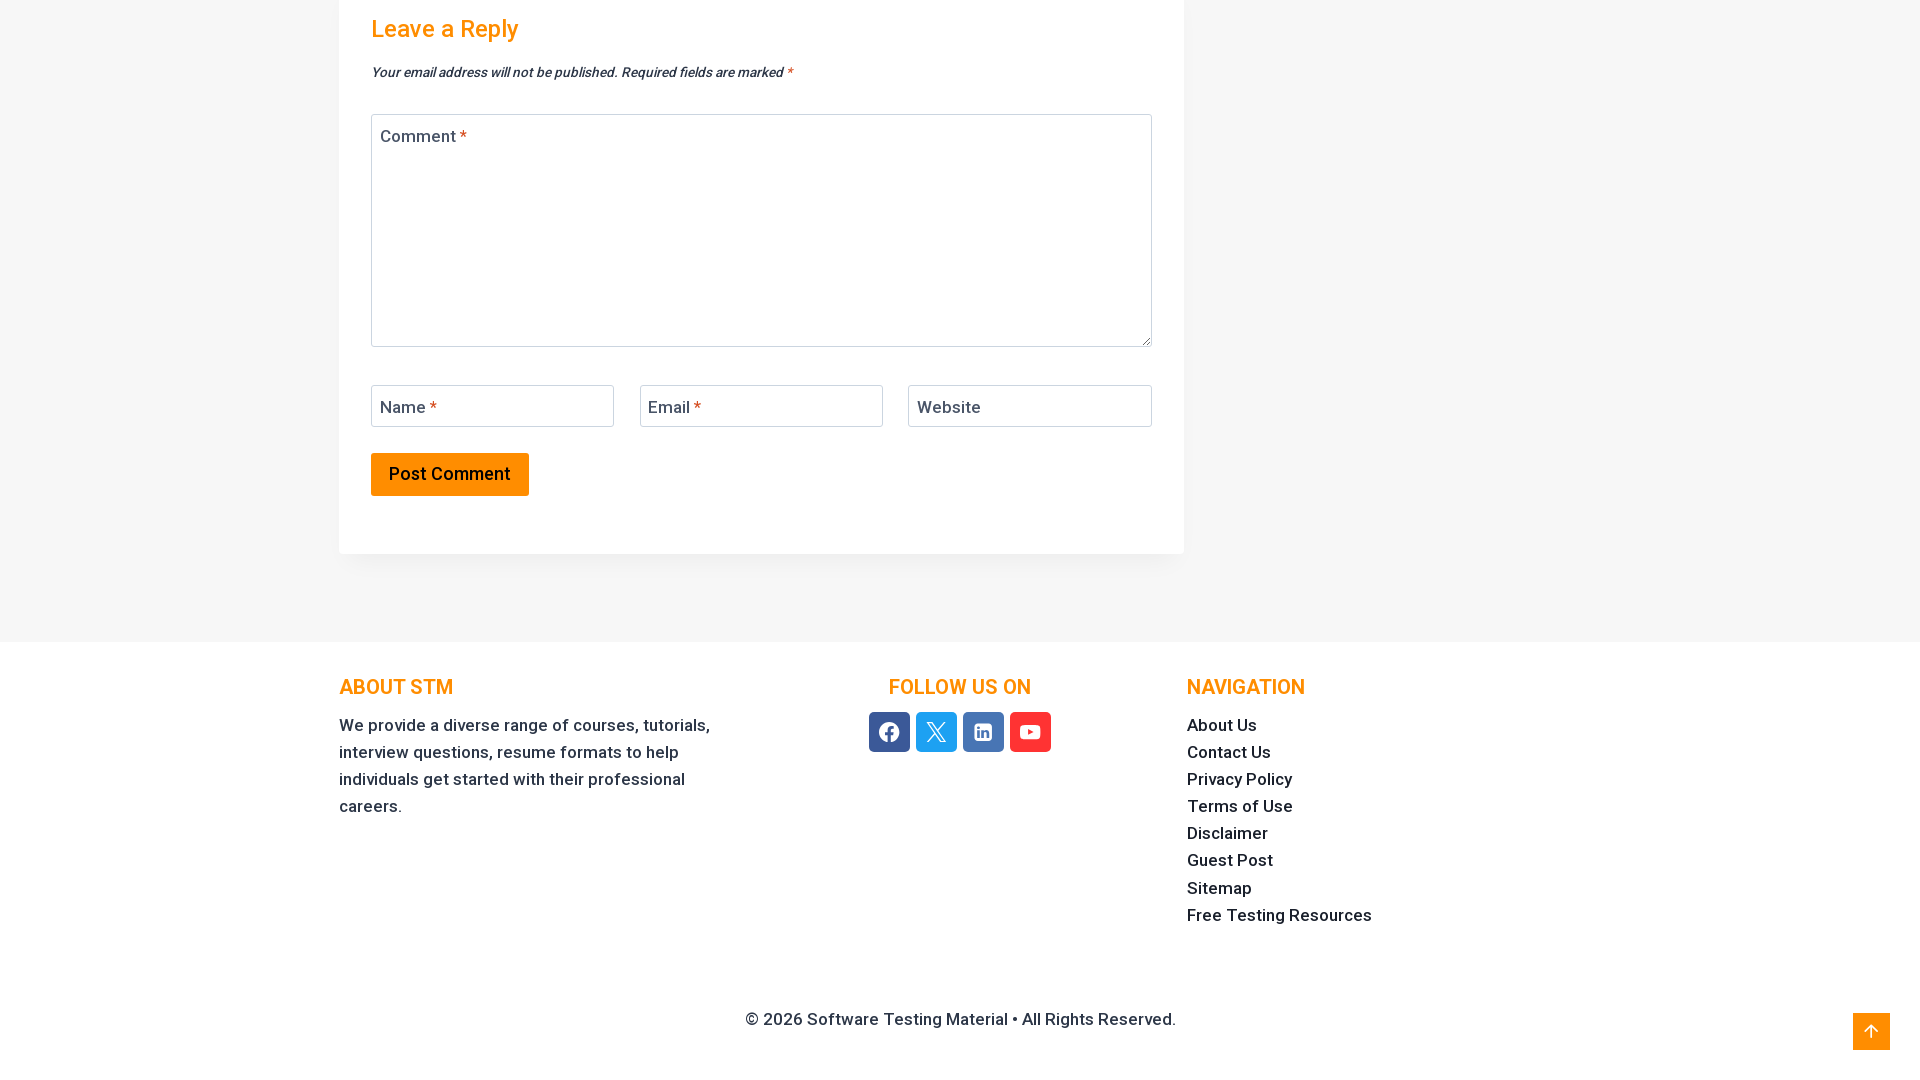

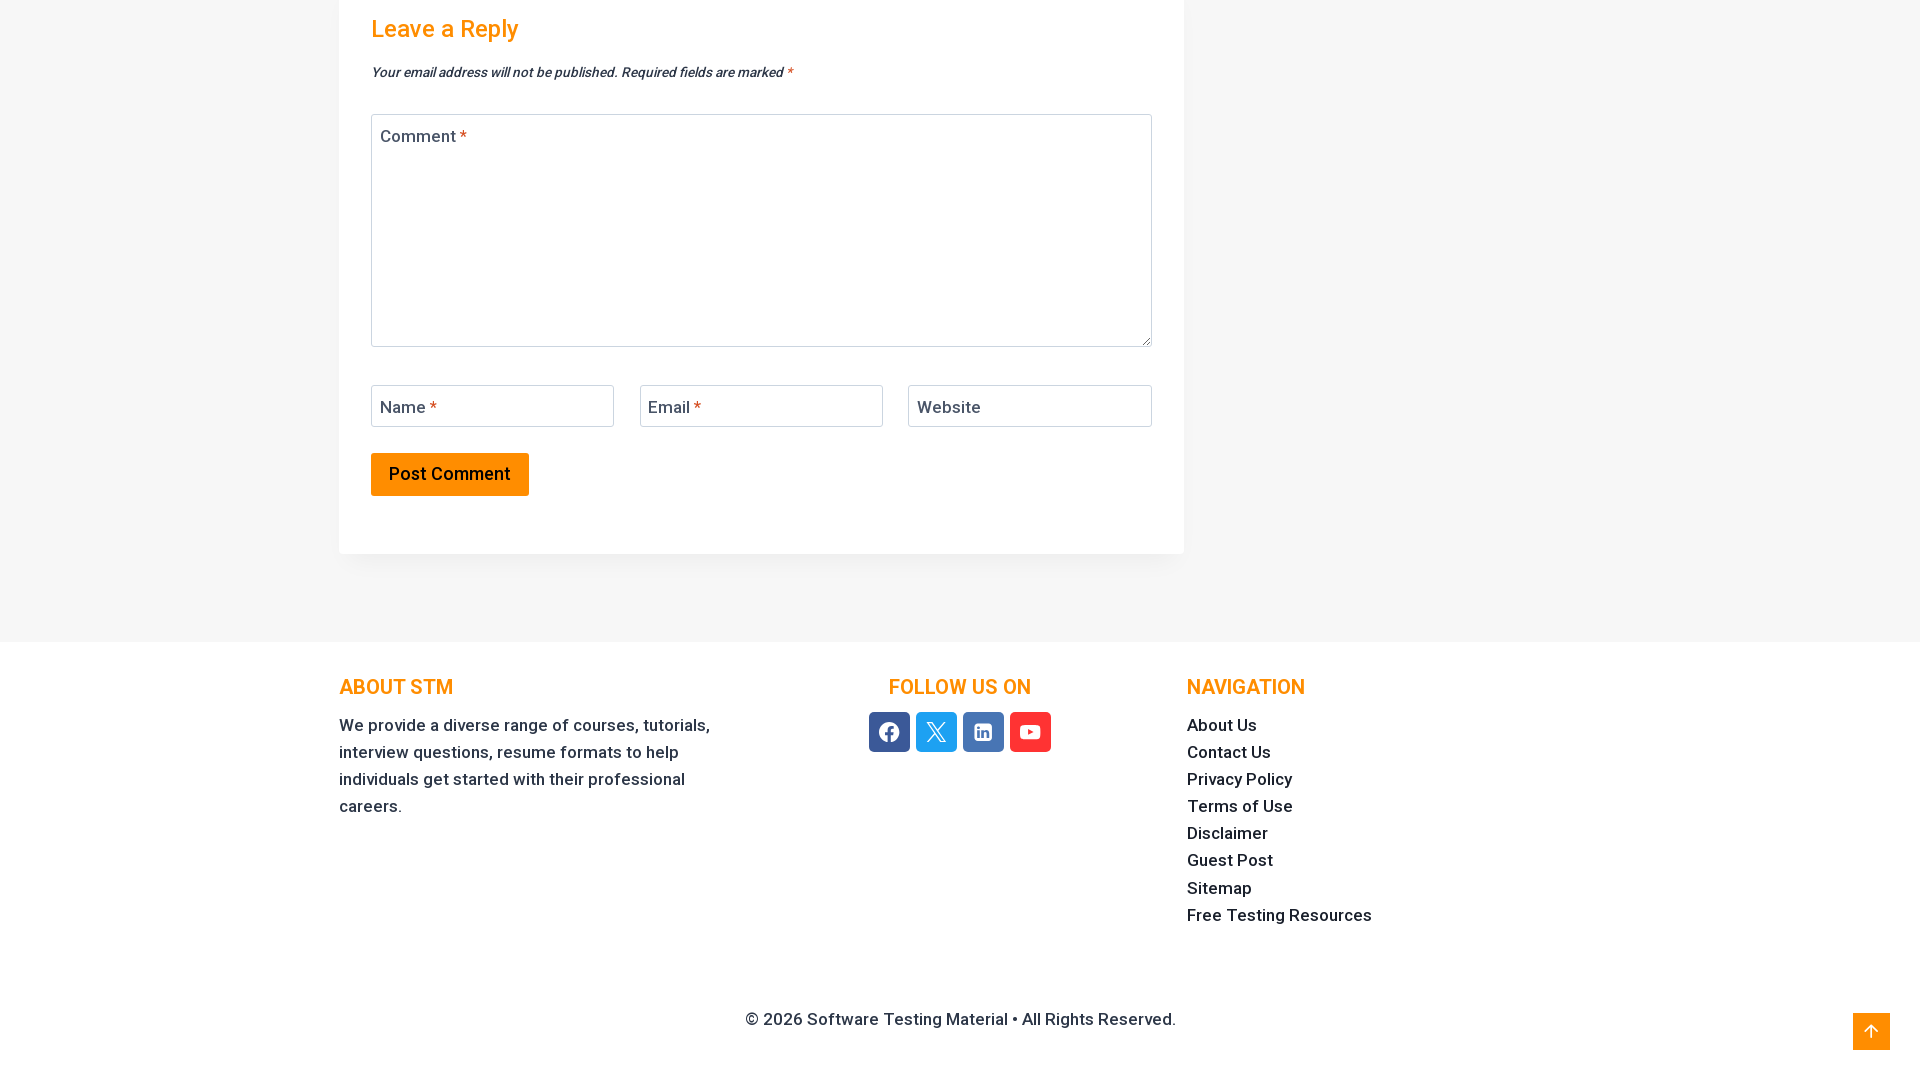